Tests selecting specific hobby checkboxes (index 0 and 2) on the Practice Form page and then unchecking all selected checkboxes

Starting URL: https://demoqa.com/

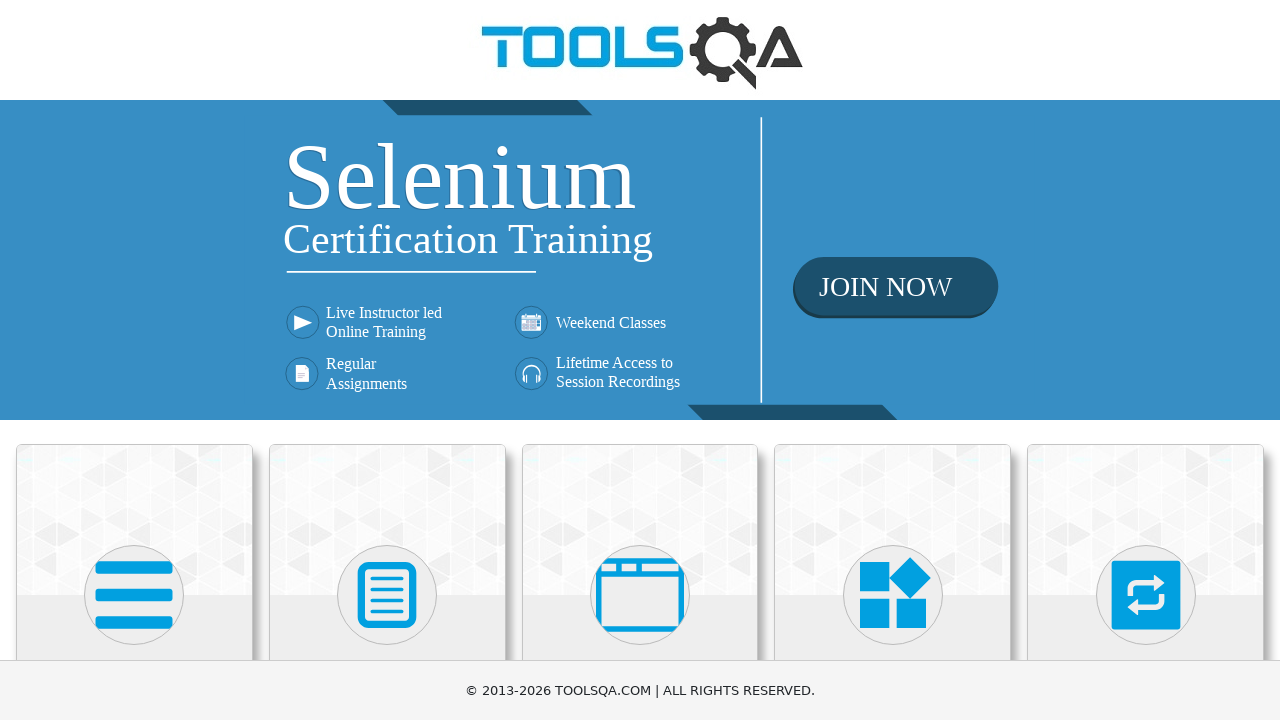

Scrolled down to see Forms section
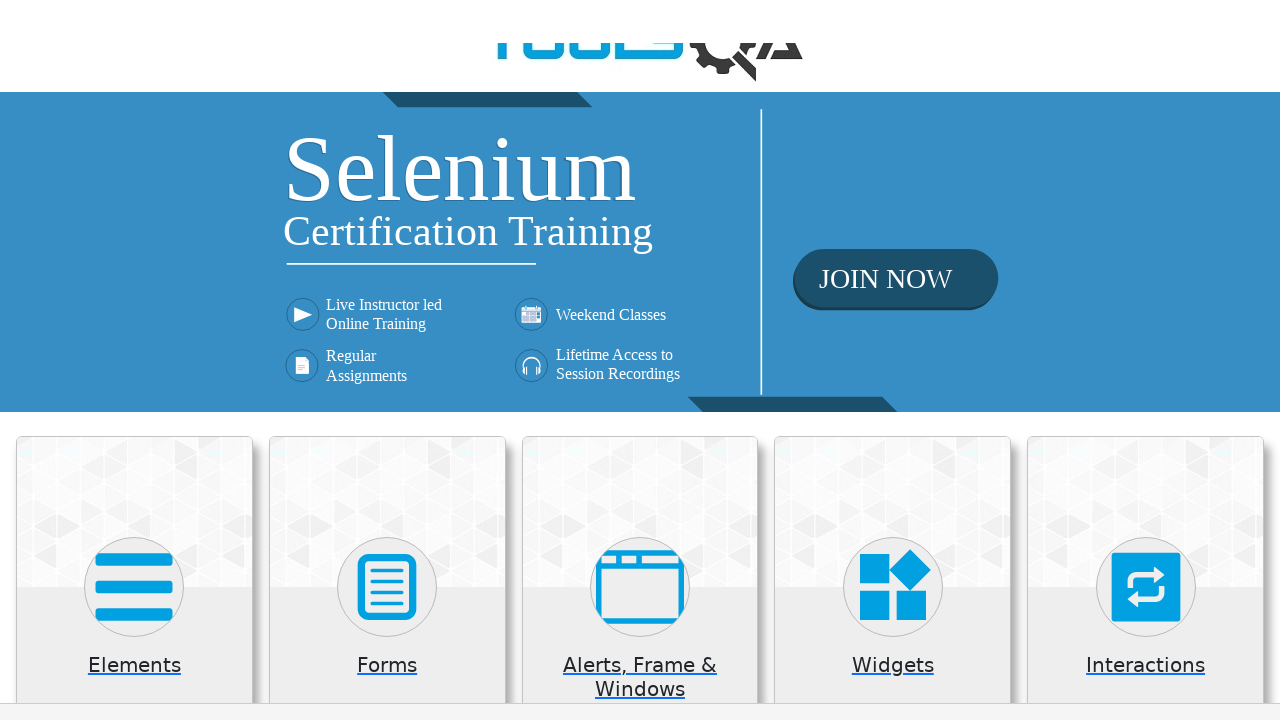

Clicked on Forms card at (387, 173) on xpath=//h5[text()='Forms']
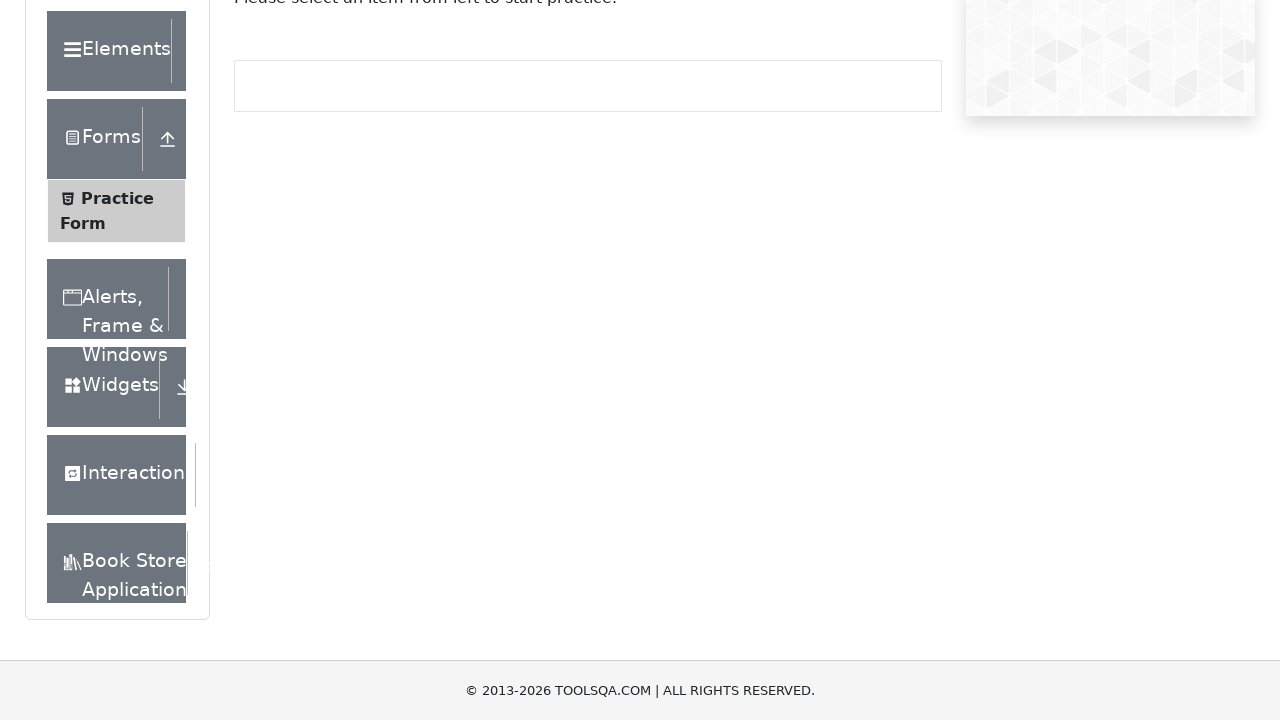

Clicked on Practice Form option at (117, 198) on xpath=//span[text()='Practice Form']
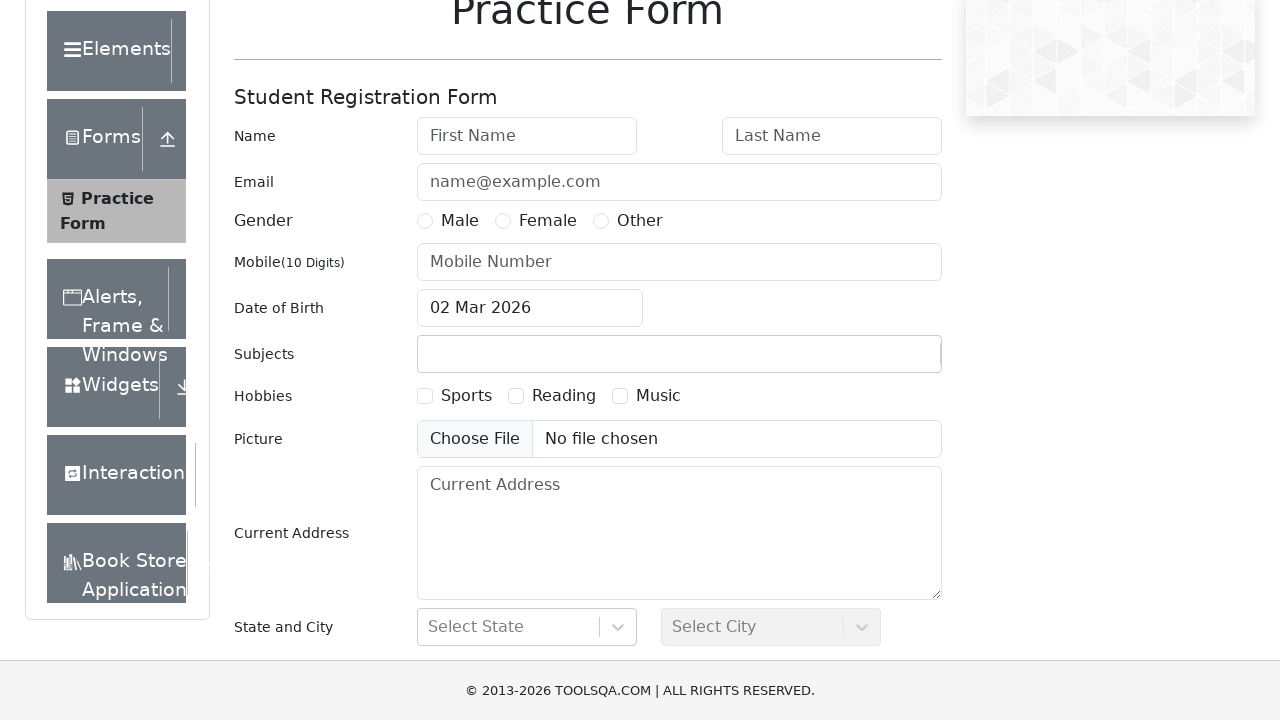

Scrolled to see hobby checkboxes
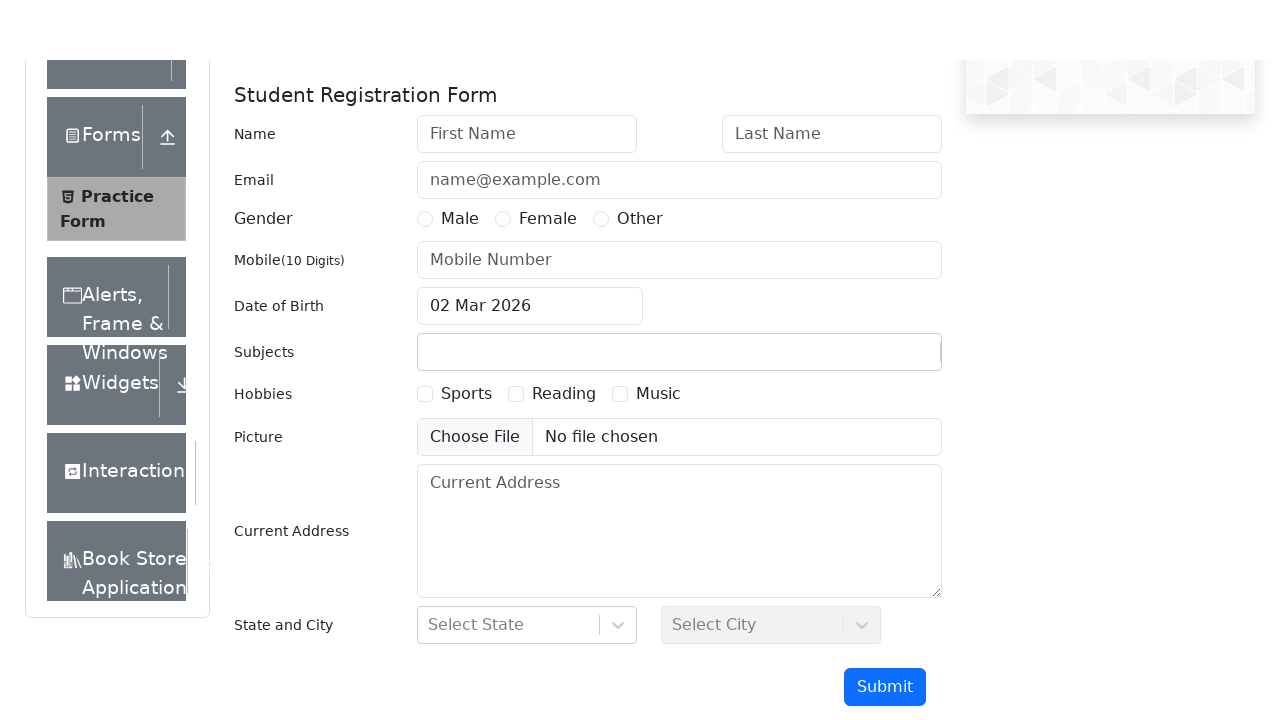

Located all hobby checkbox elements
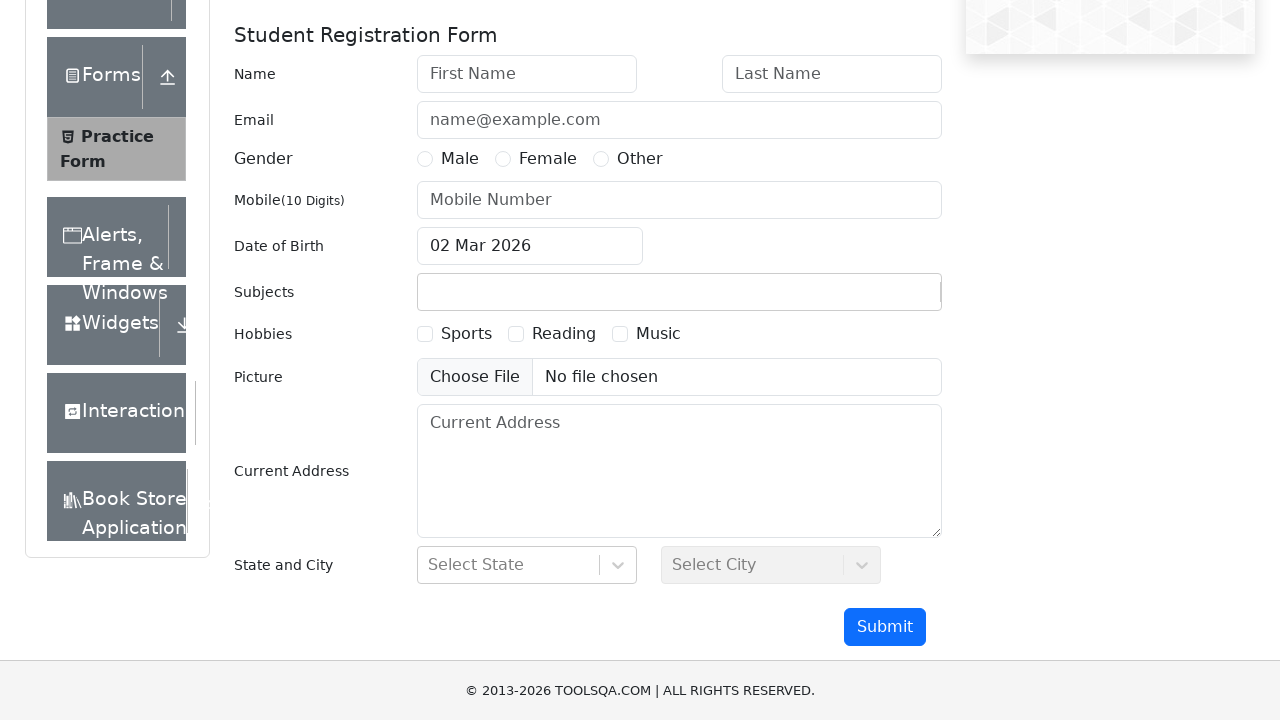

Selected hobby checkbox at index 0 at (454, 334) on xpath=//div[label[starts-with(@for, 'hobbies-checkbox')]] >> nth=0
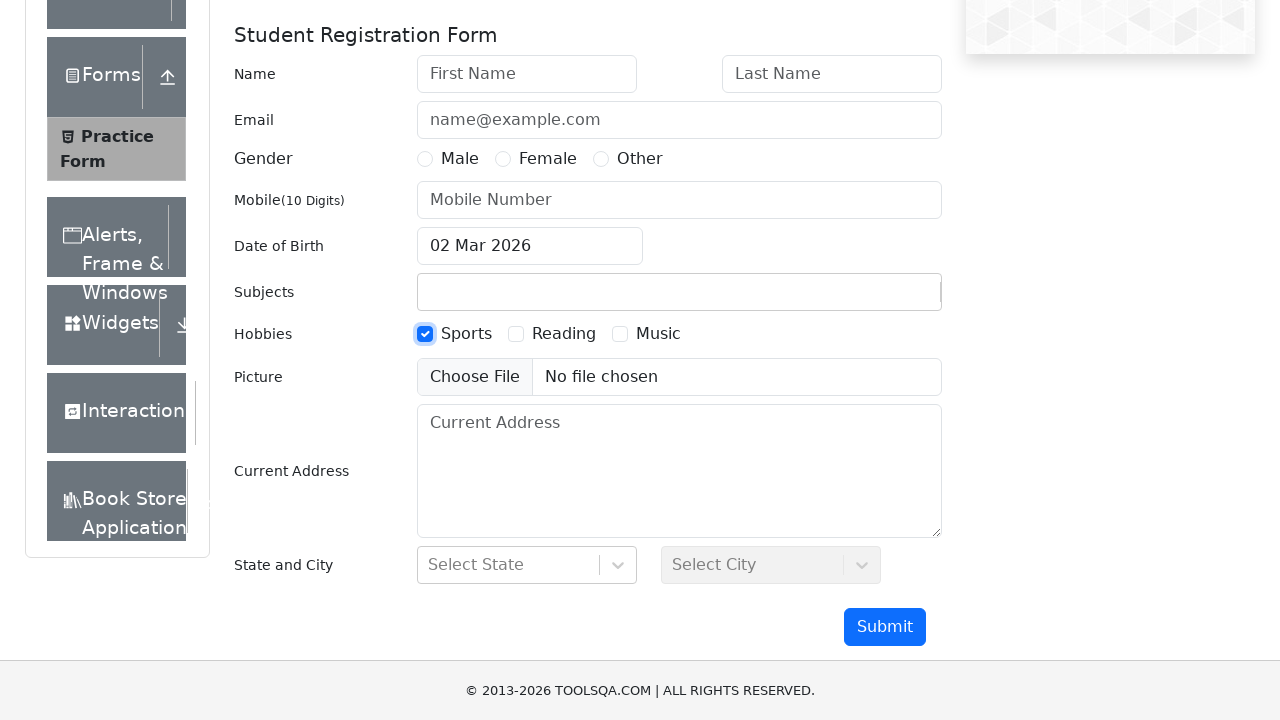

Selected hobby checkbox at index 2 at (646, 334) on xpath=//div[label[starts-with(@for, 'hobbies-checkbox')]] >> nth=2
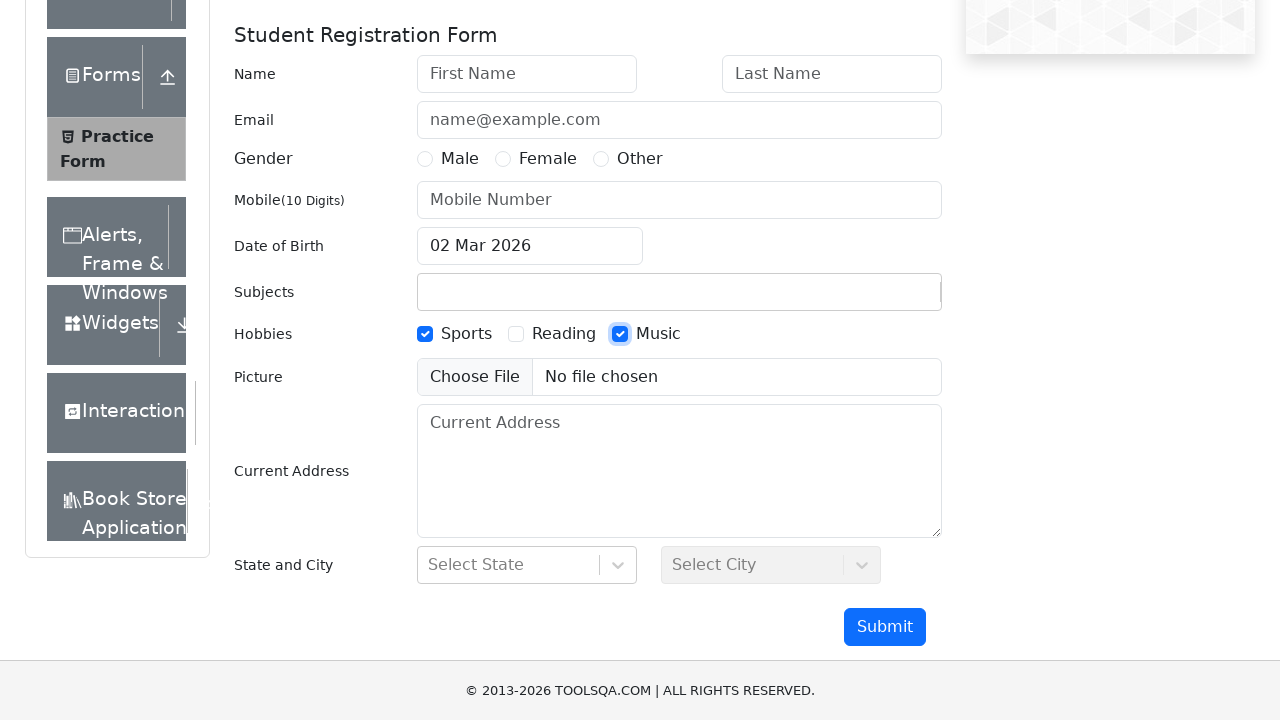

Retrieved hobby checkbox count: 3
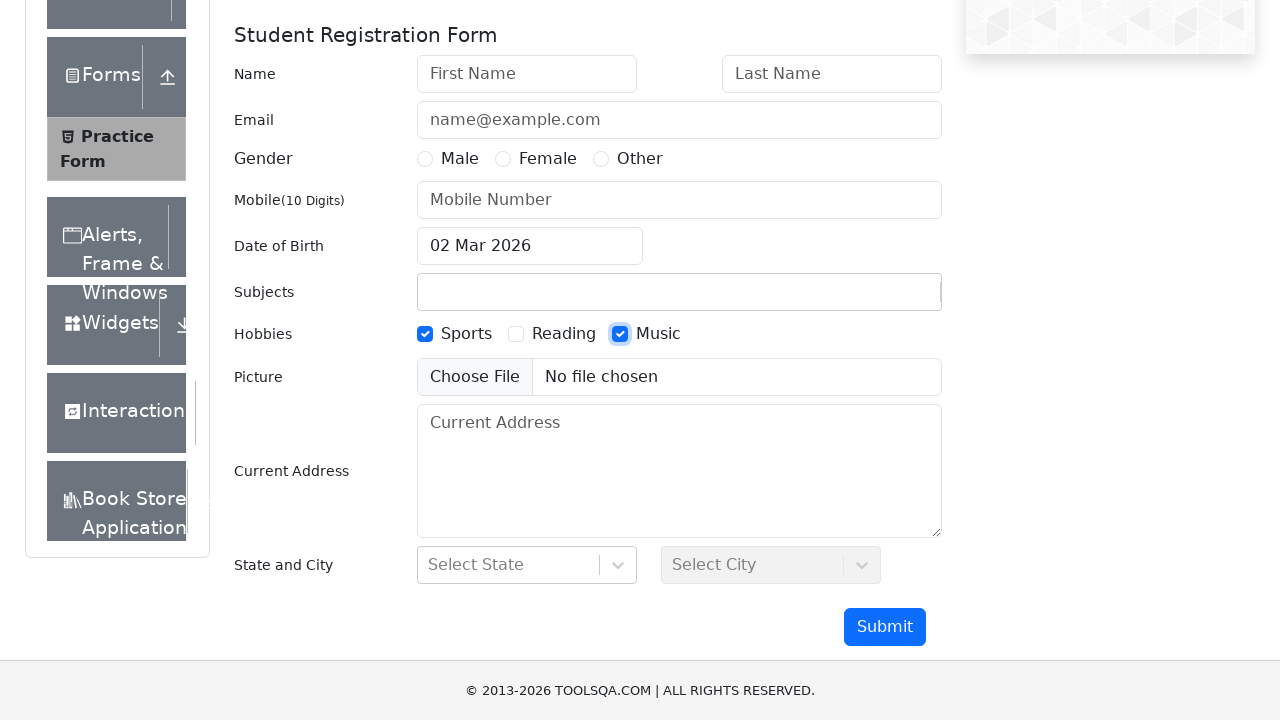

Unchecked hobby checkbox at index 0 at (454, 334) on xpath=//div[label[starts-with(@for, 'hobbies-checkbox')]] >> nth=0
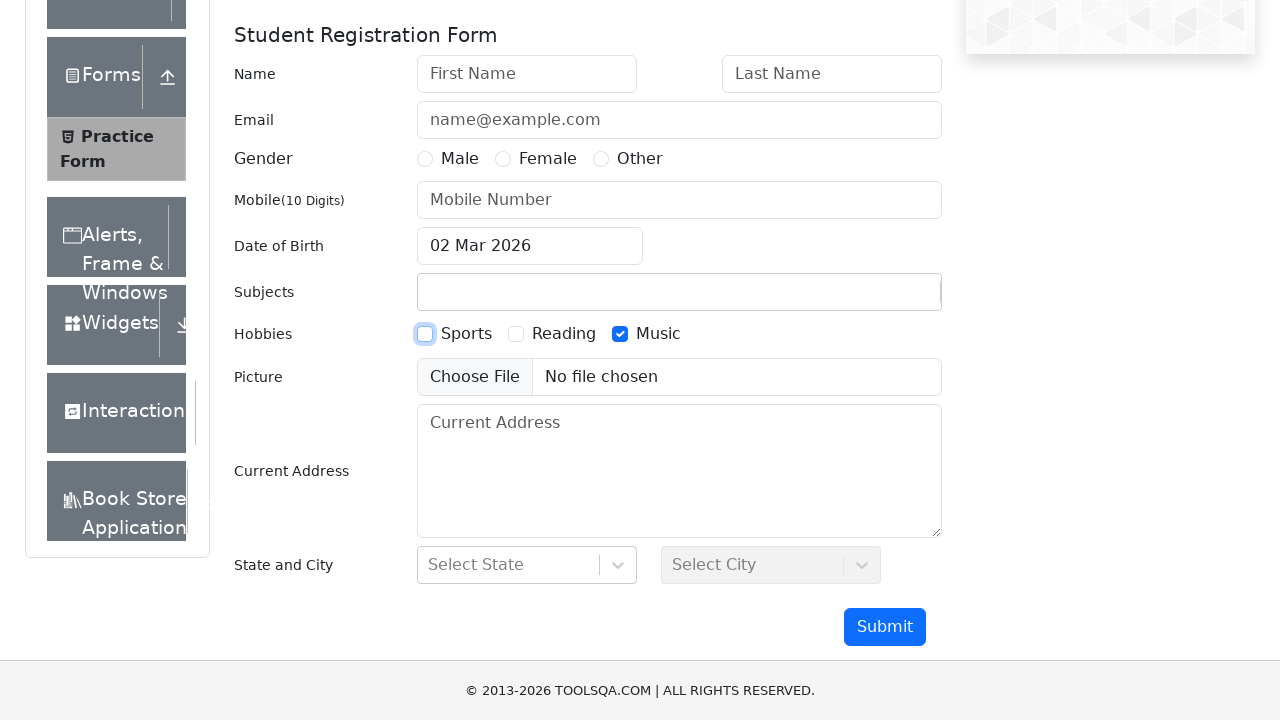

Unchecked hobby checkbox at index 2 at (646, 334) on xpath=//div[label[starts-with(@for, 'hobbies-checkbox')]] >> nth=2
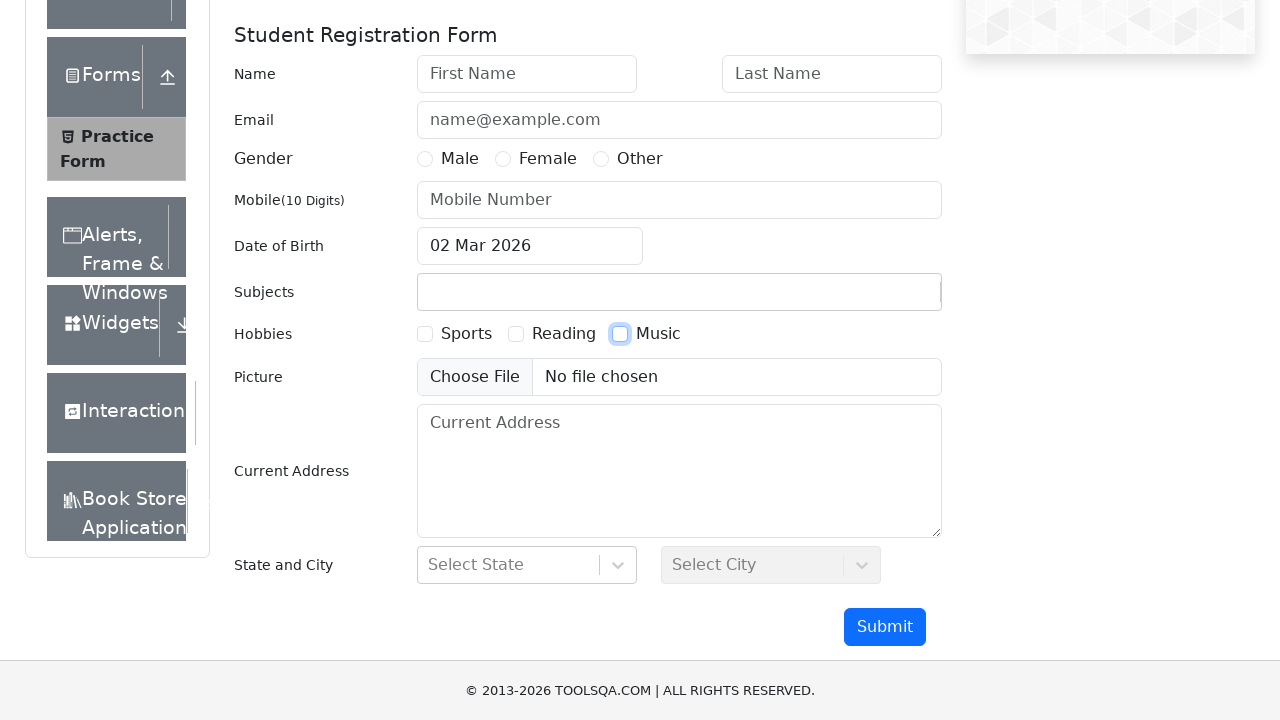

Verified hobby checkbox at index 0 is unchecked
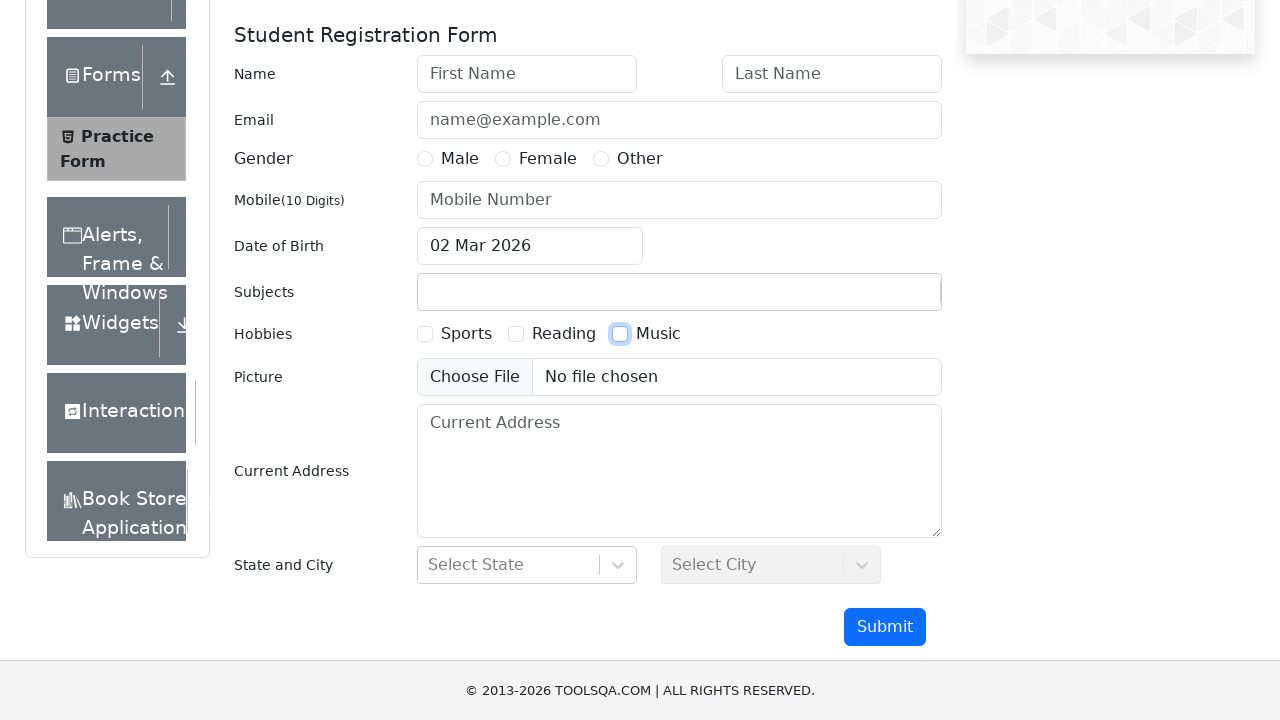

Verified hobby checkbox at index 1 is unchecked
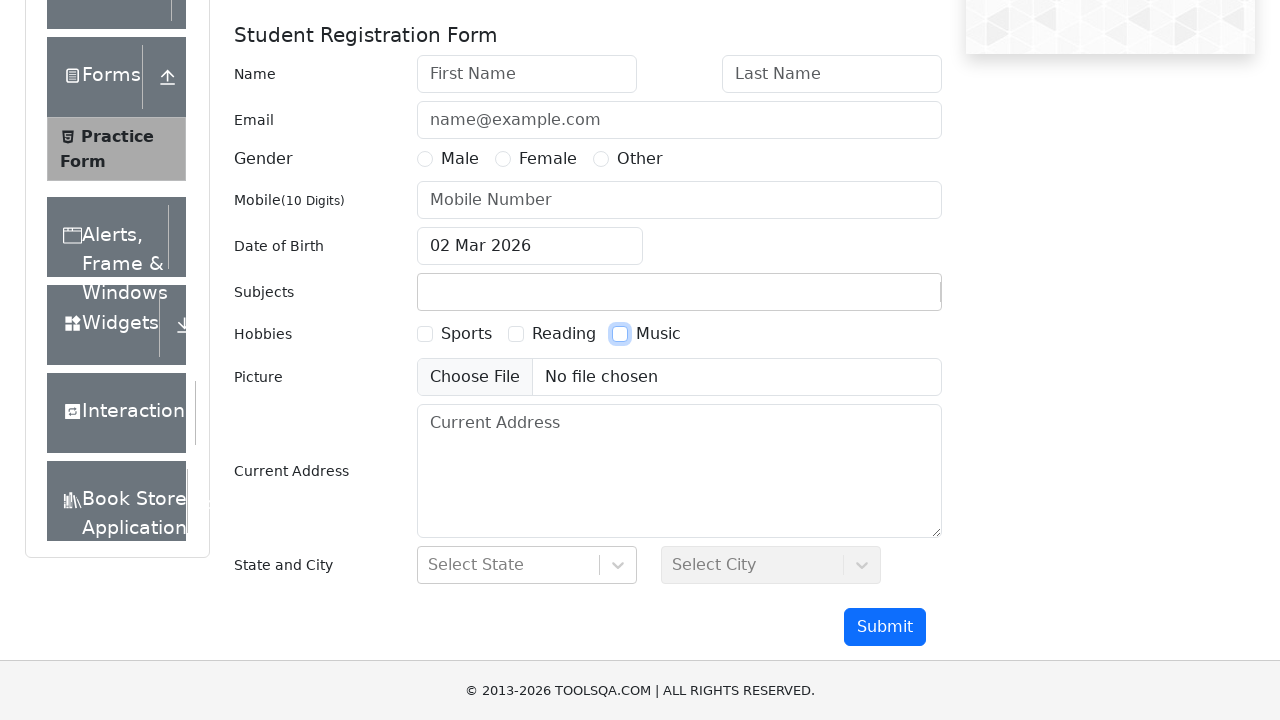

Verified hobby checkbox at index 2 is unchecked
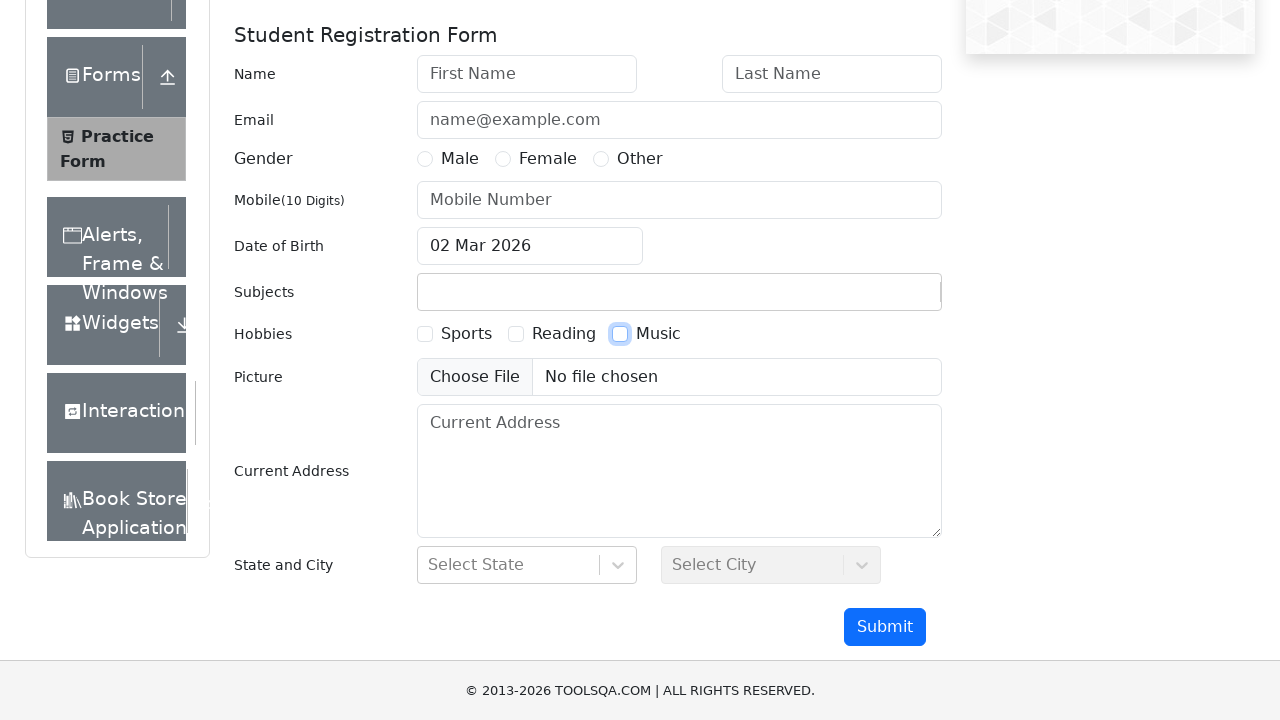

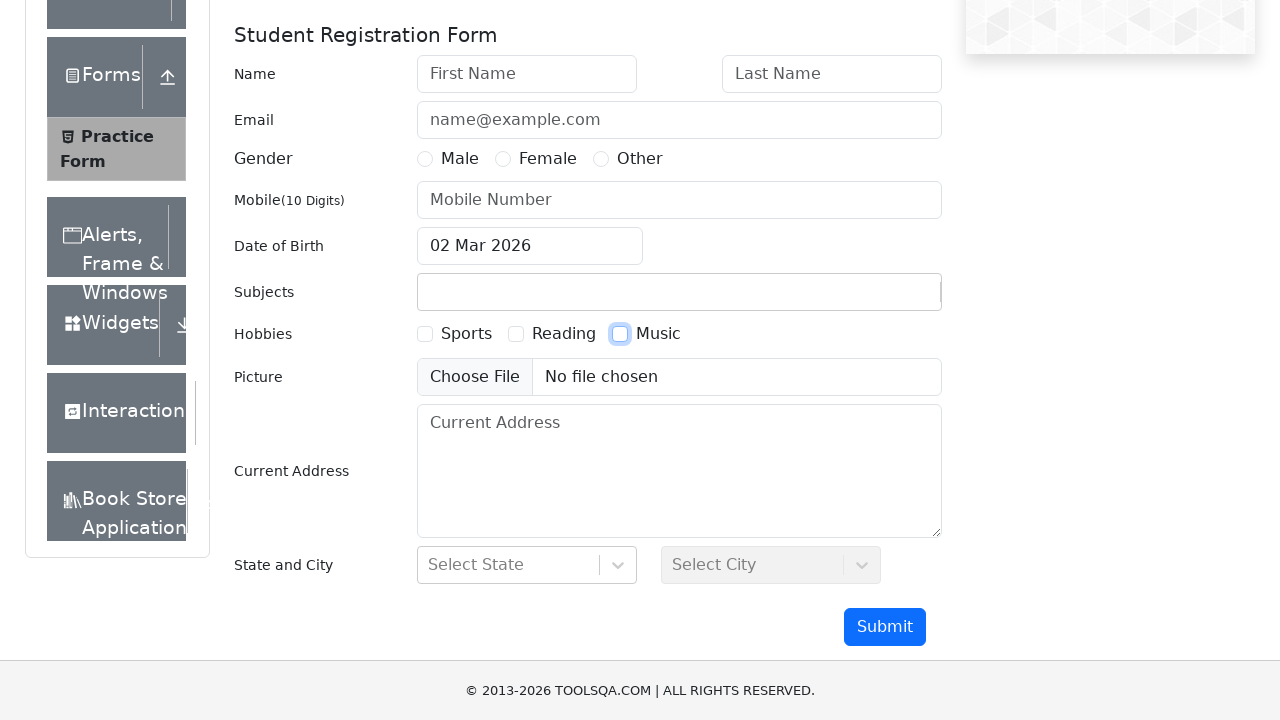